Tests element value verification by filling an input and checking its value

Starting URL: https://the-internet.herokuapp.com/login

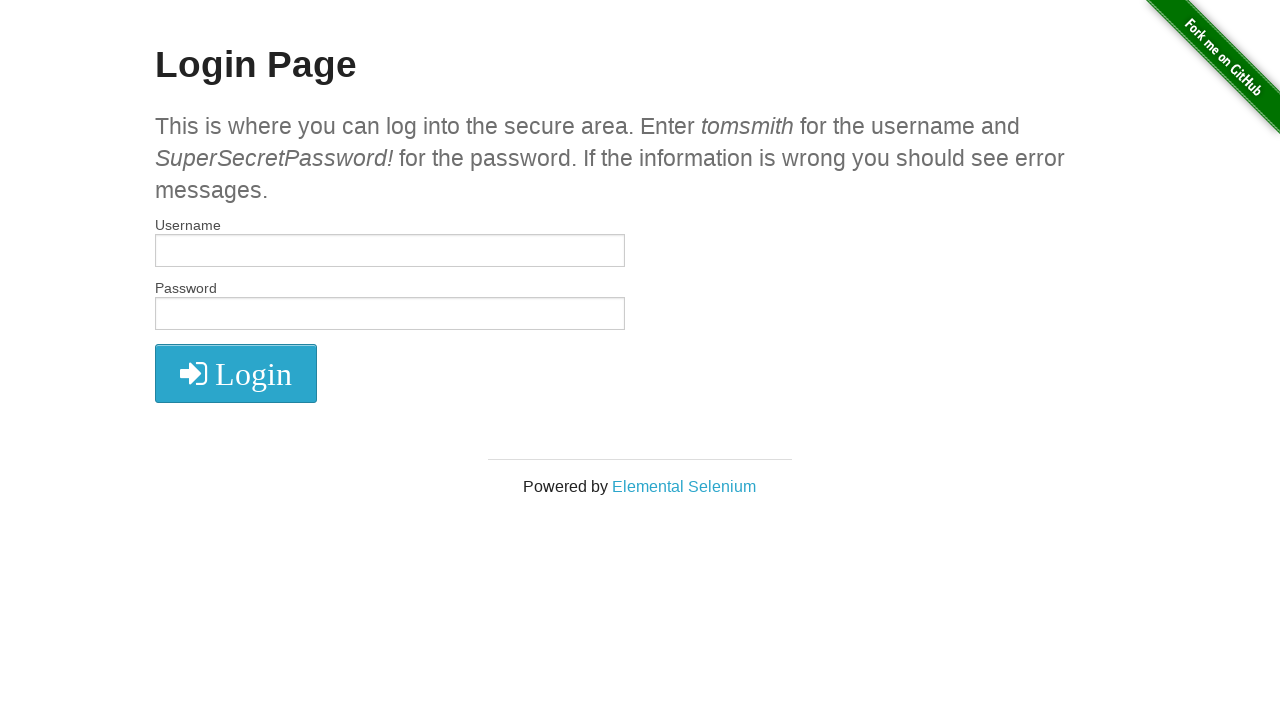

Waited for page to fully load (networkidle)
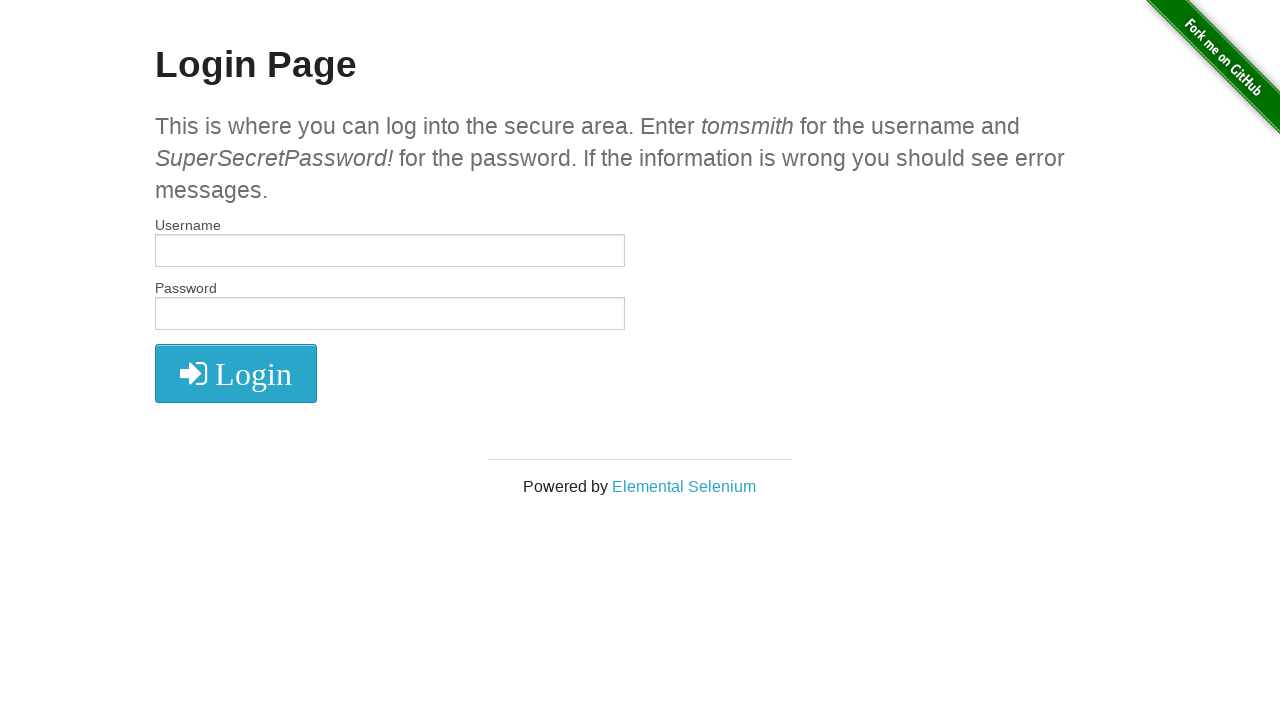

Filled username field with 'test' on [id="username"]
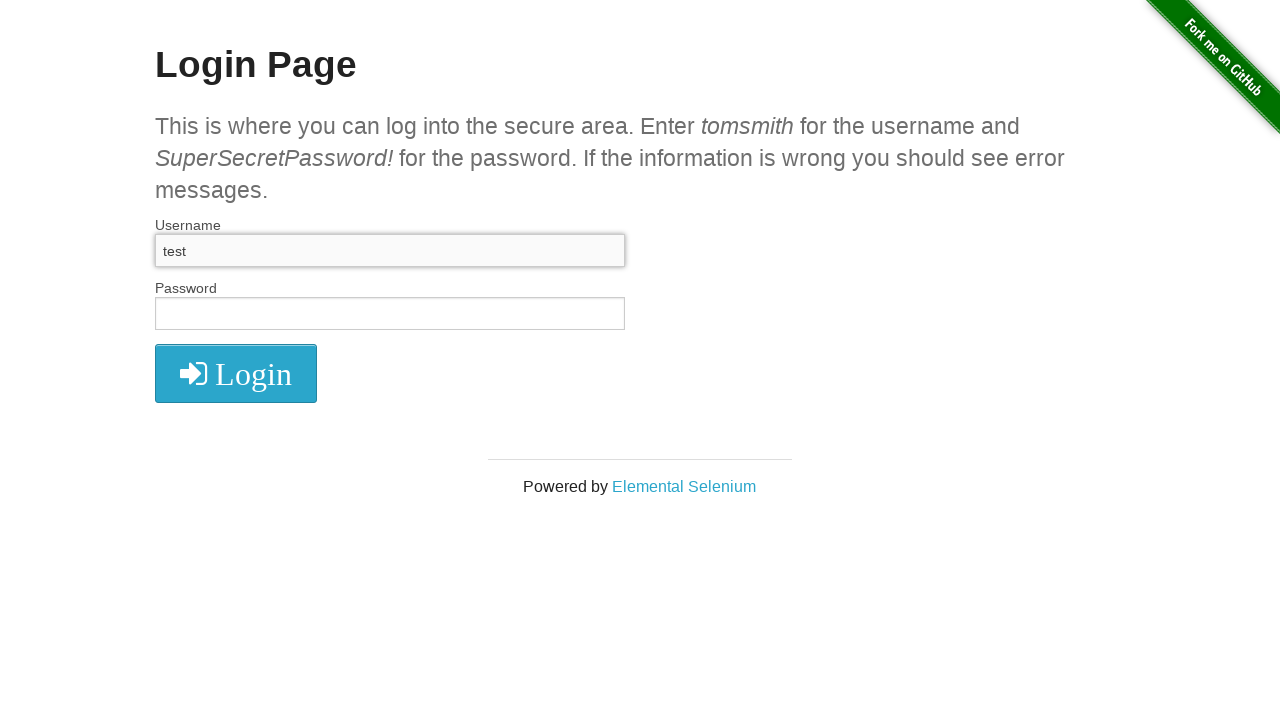

Verified username field contains expected value 'test'
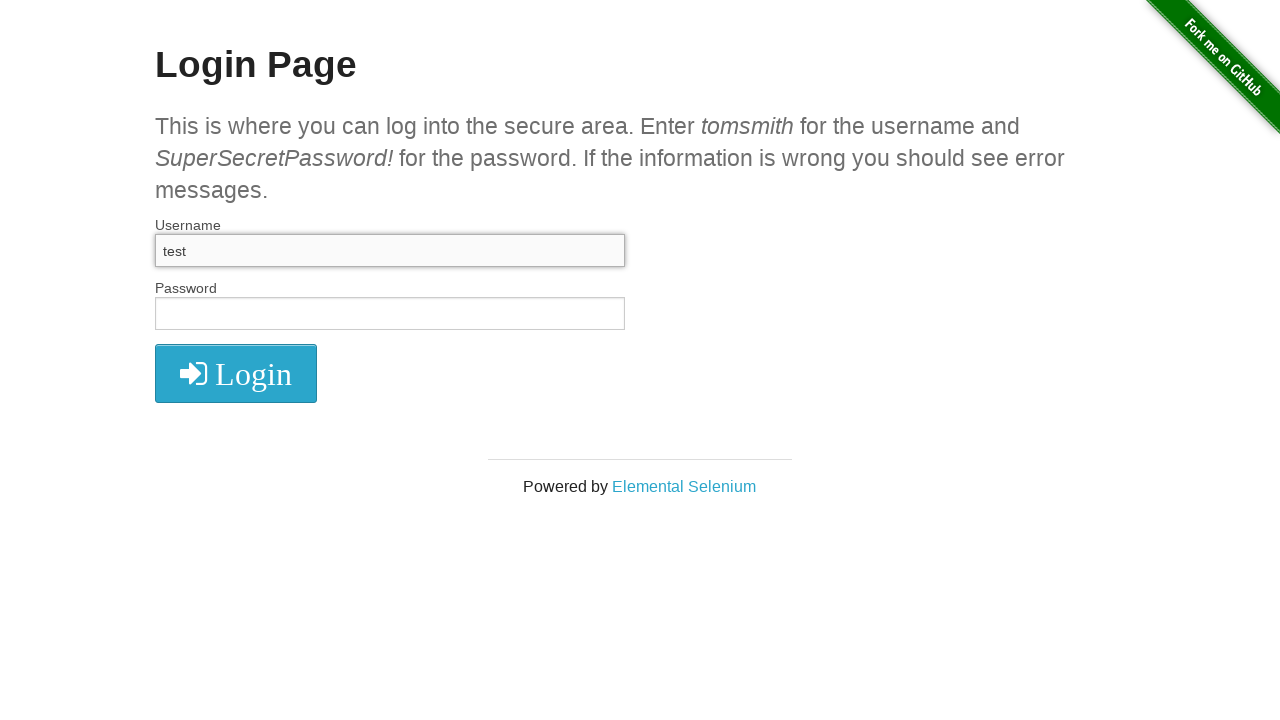

Verified username field does not contain incorrect value 'this value is wrong'
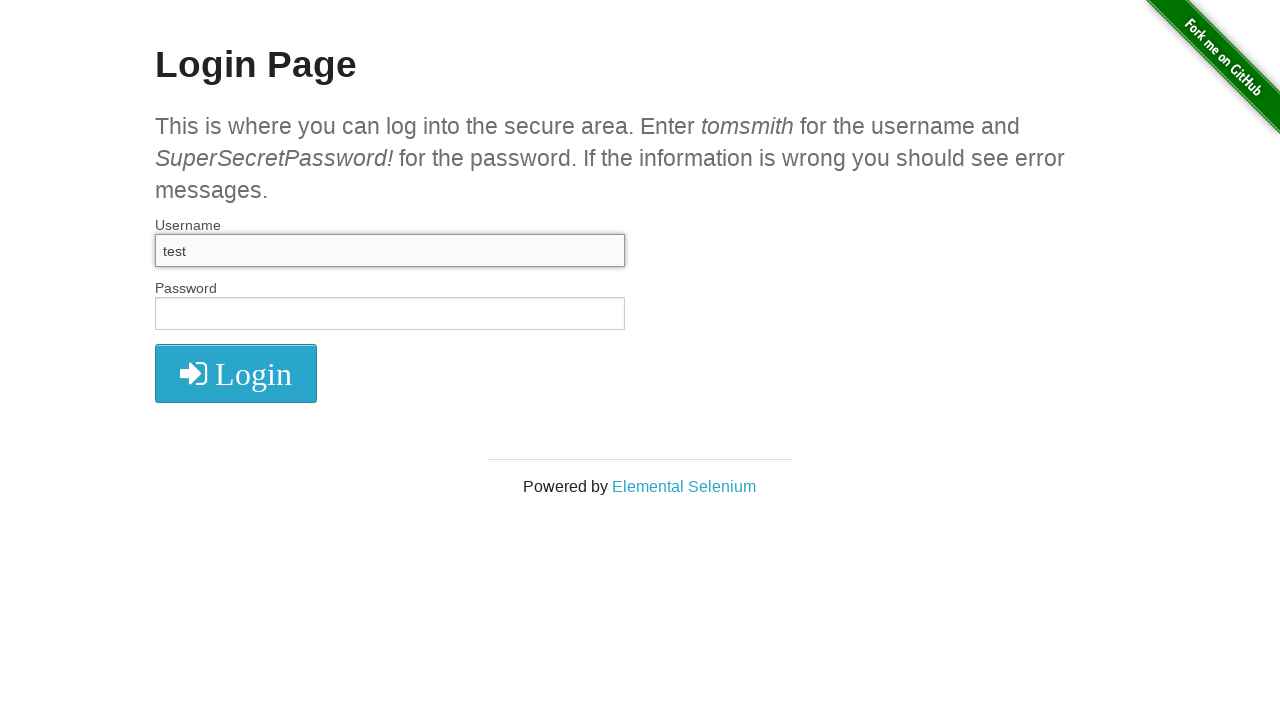

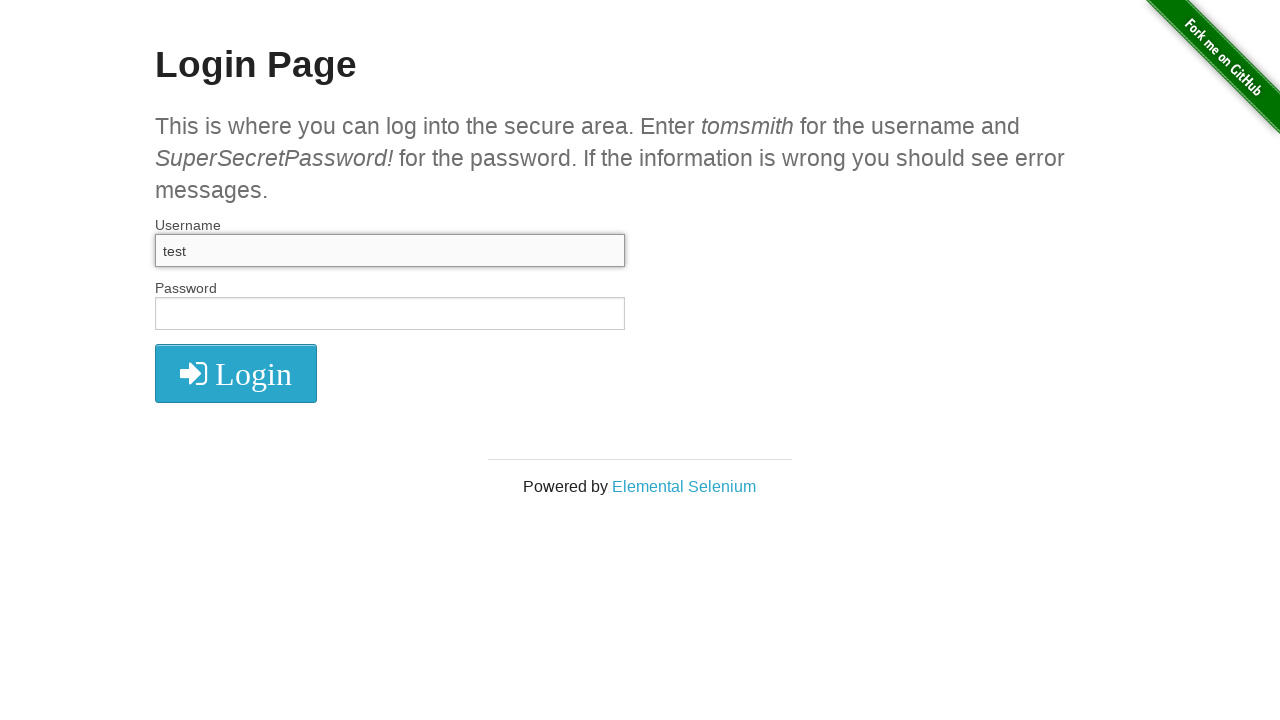